Tests interaction with Shadow DOM elements by locating a shadow root within a book-app custom element and typing text into an input field inside the shadow DOM.

Starting URL: https://books-pwakit.appspot.com/

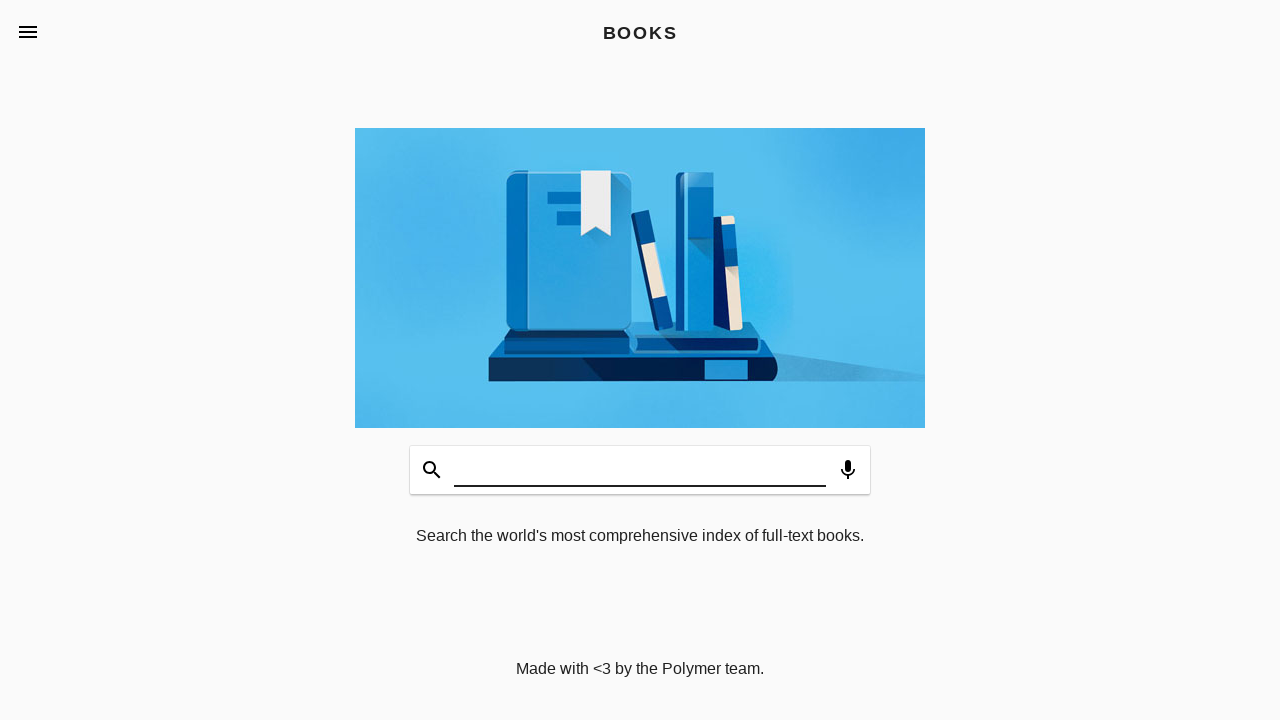

Filled shadow DOM input field with 'WELCOME' on book-app[apptitle='BOOKS'] #input
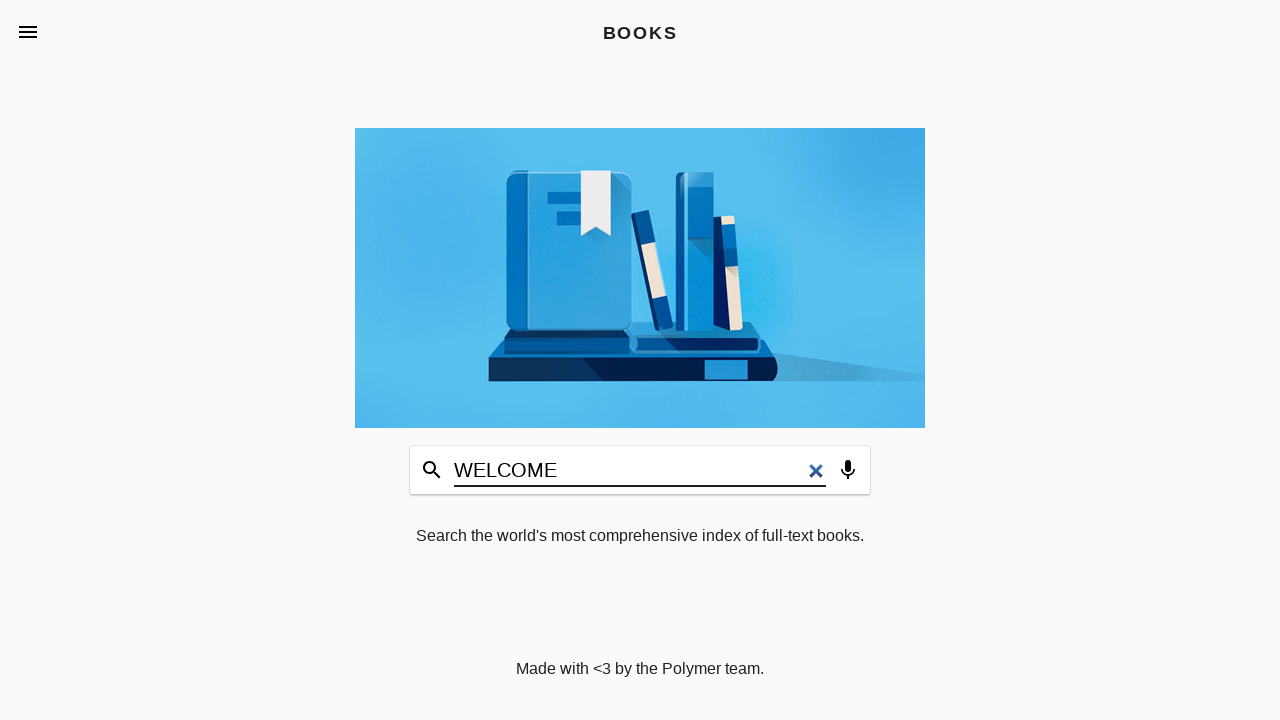

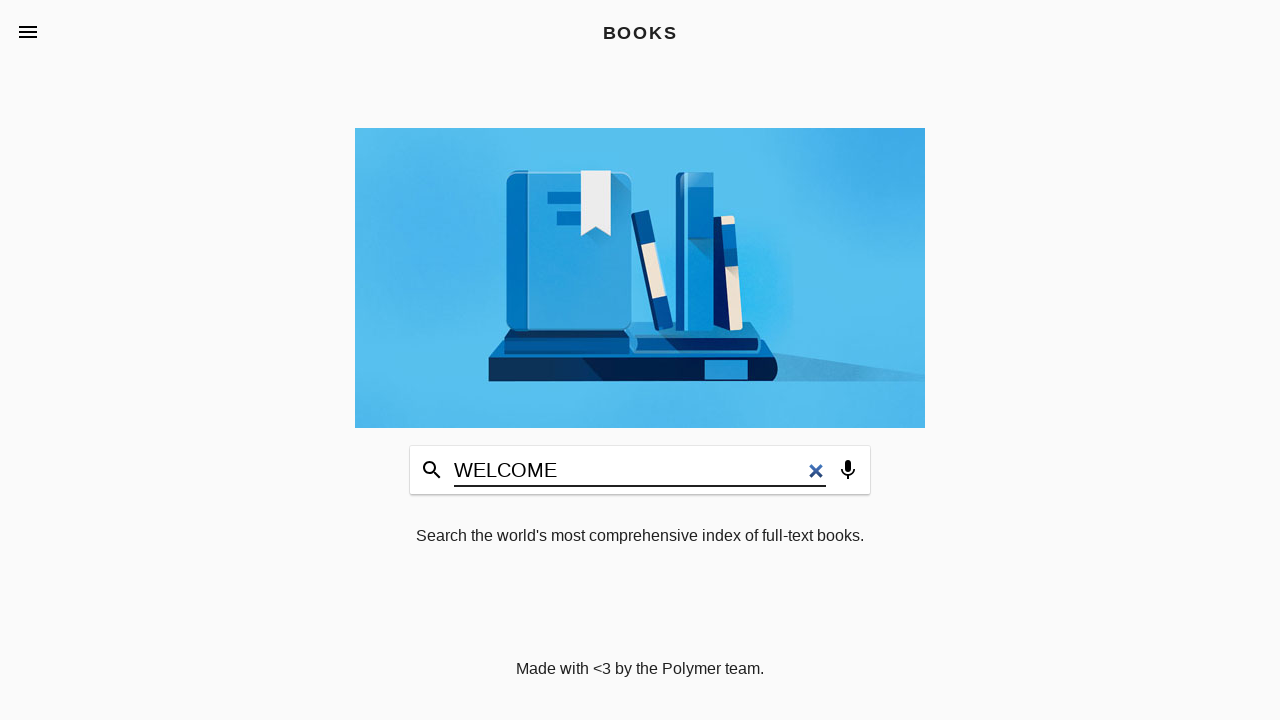